Tests the search functionality on a supermarket comparison website by entering a search term in Hebrew and selecting an autocomplete suggestion from the dropdown list.

Starting URL: https://www.supermarker.themarker.com/

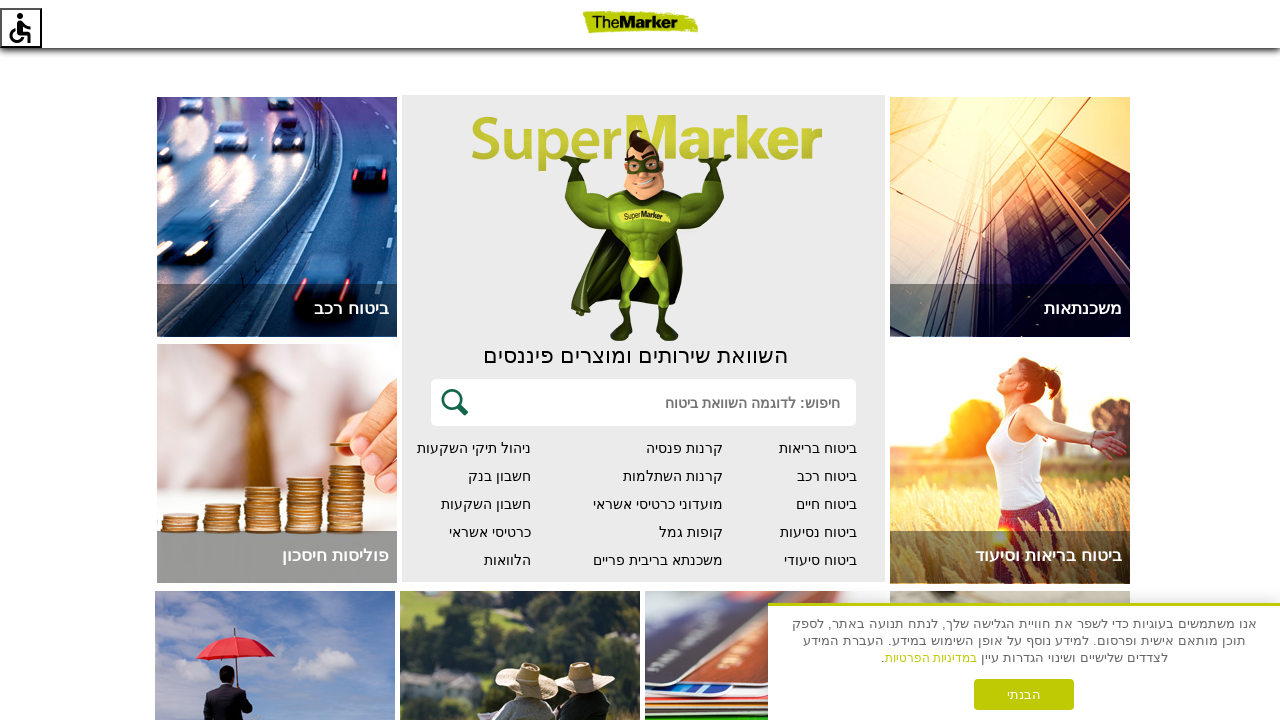

Filled search box with Hebrew term 'מחשבון' (calculator) on #txtSearch
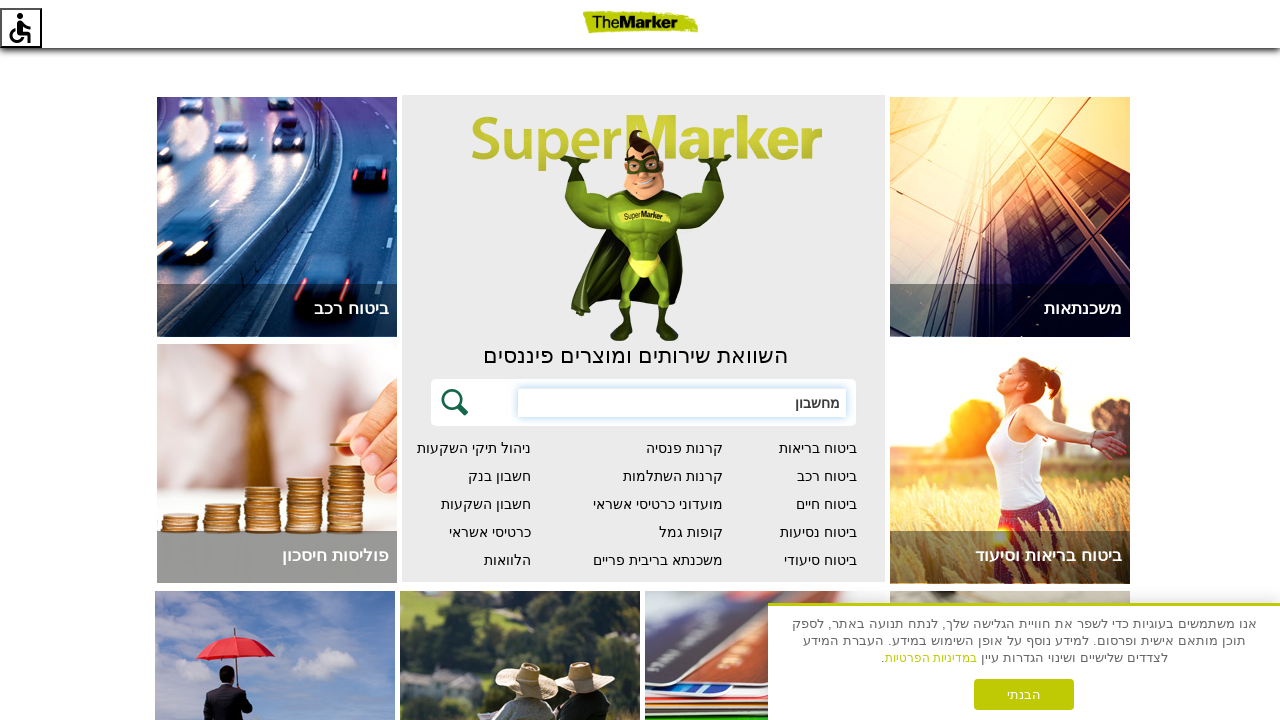

Autocomplete suggestions appeared in dropdown
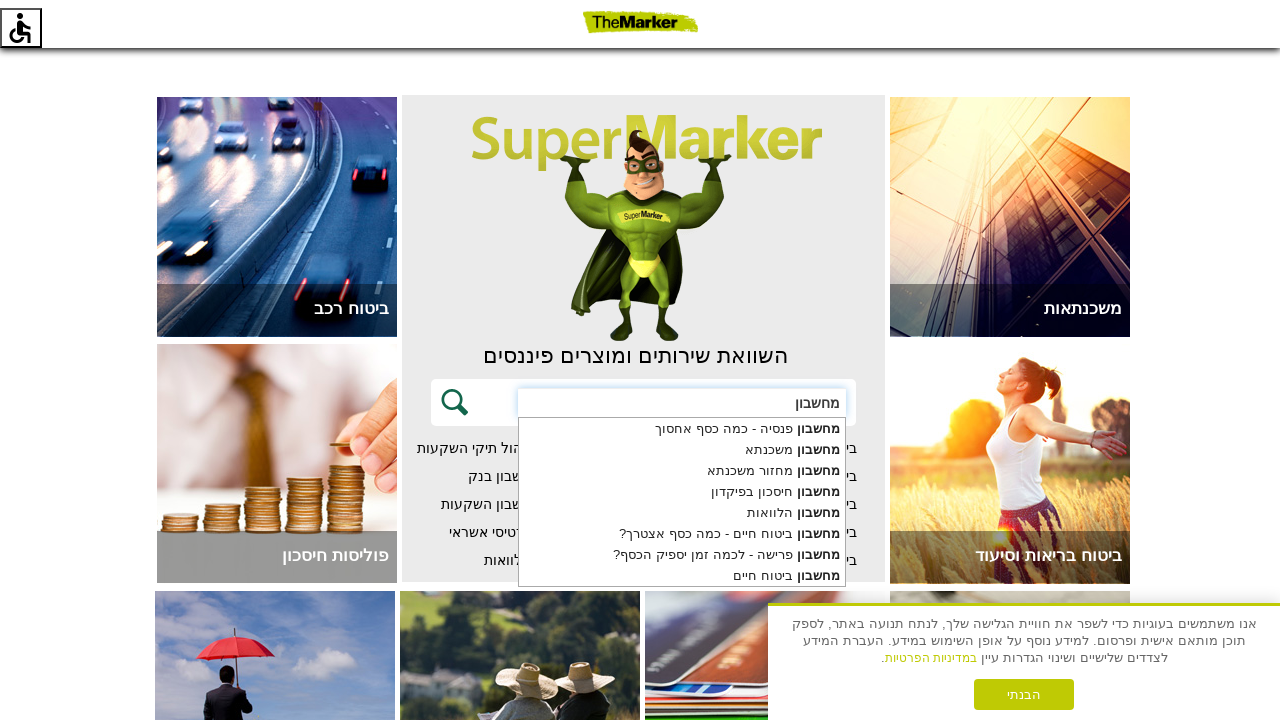

Selected the second autocomplete suggestion from dropdown at (682, 450) on li.ui-menu-item >> nth=1
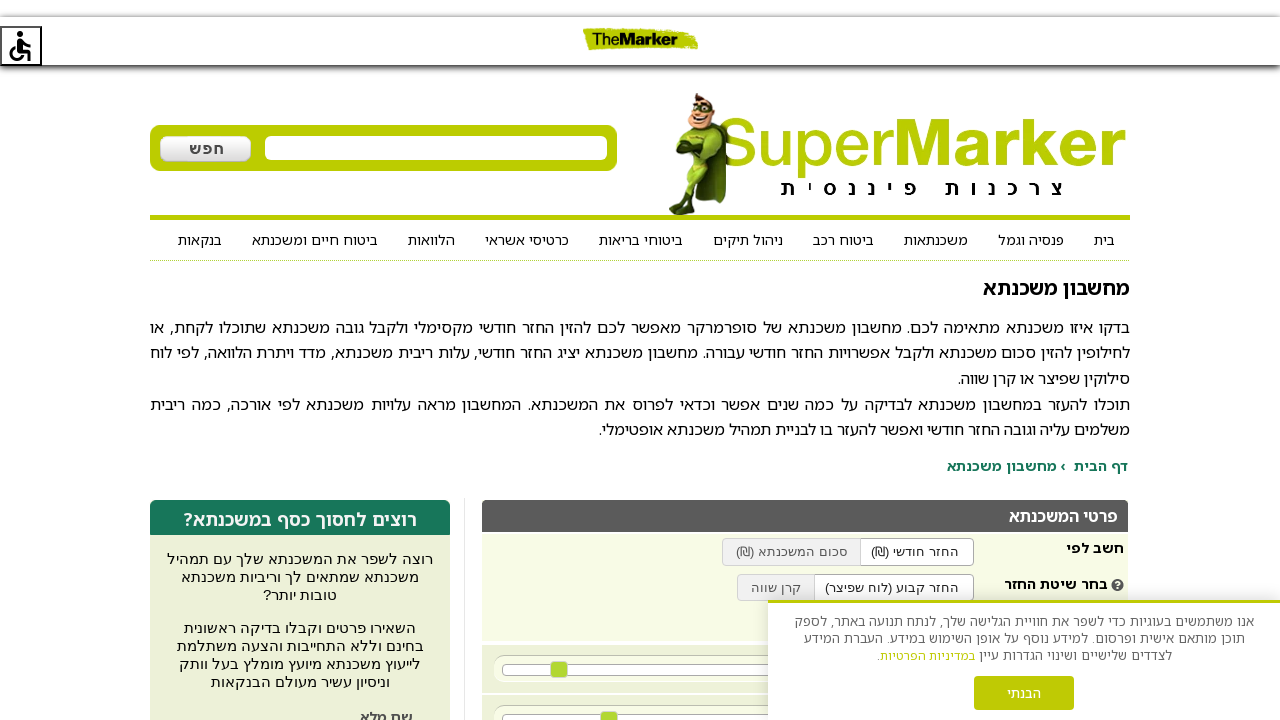

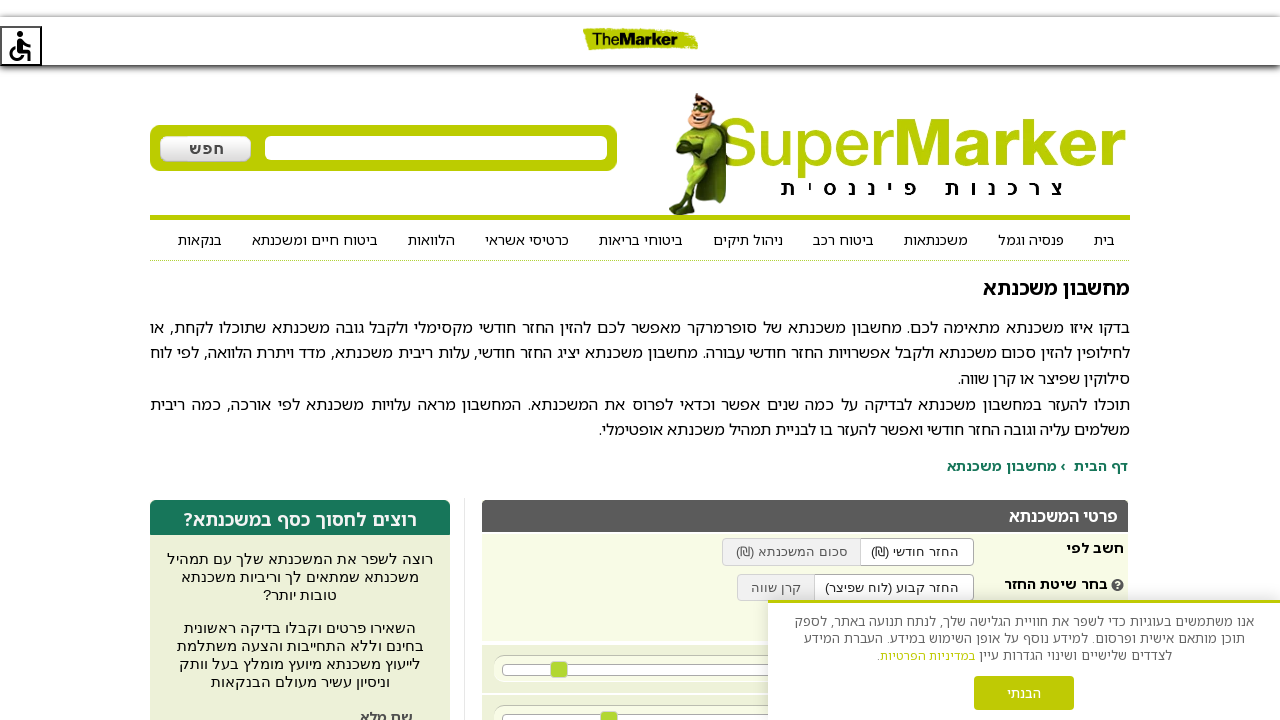